Navigates to Baidu mobile homepage and verifies the page loads successfully by waiting for the search input to be present.

Starting URL: https://m.baidu.com

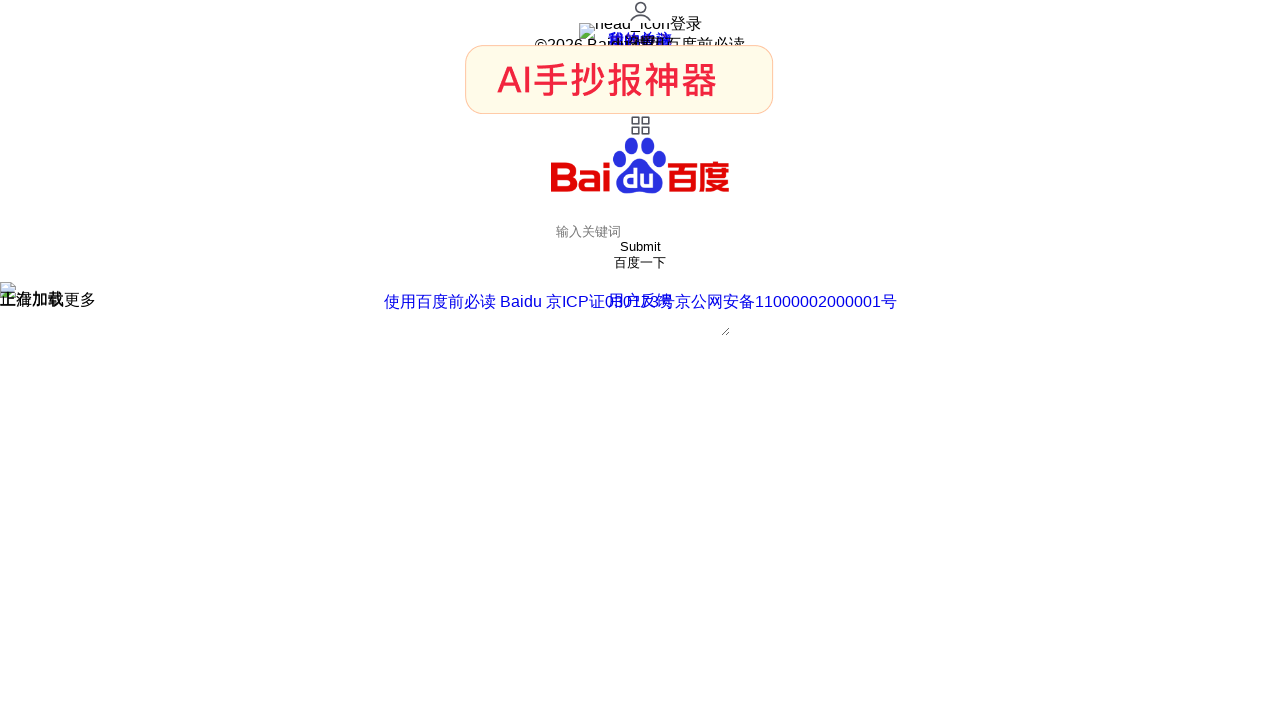

Navigated to Baidu mobile homepage
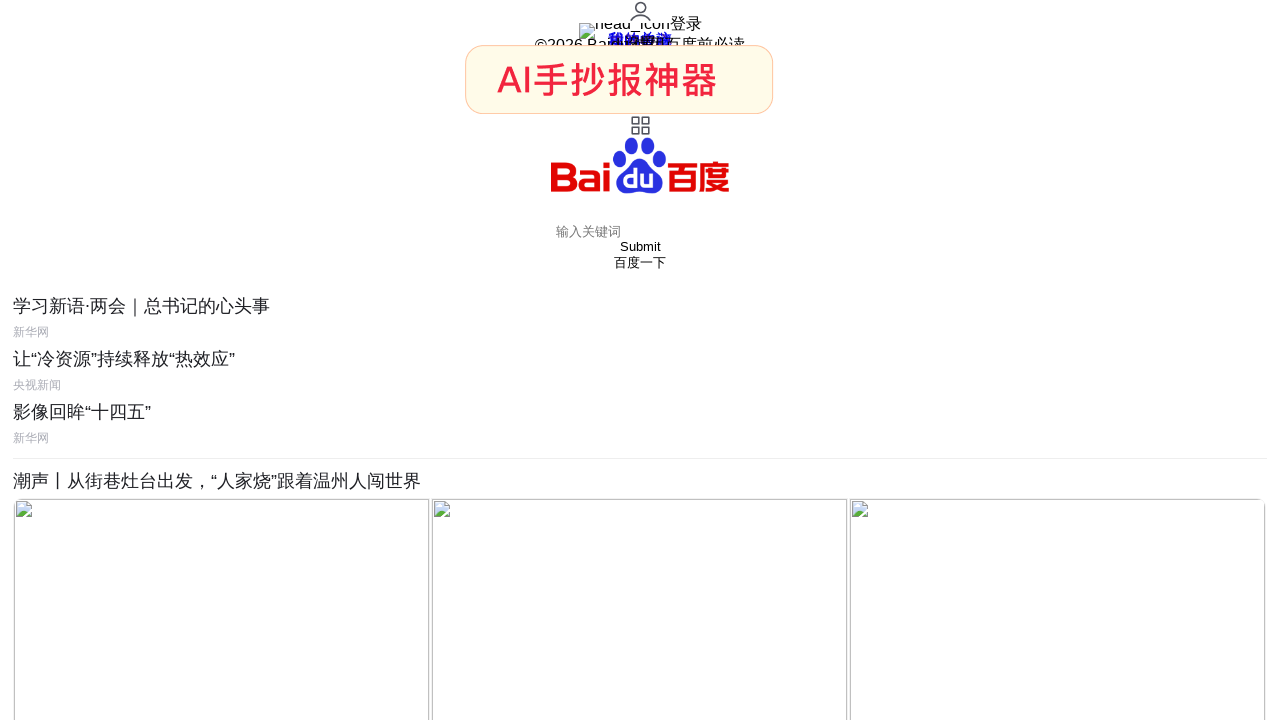

Verified search input field is present and page loaded successfully
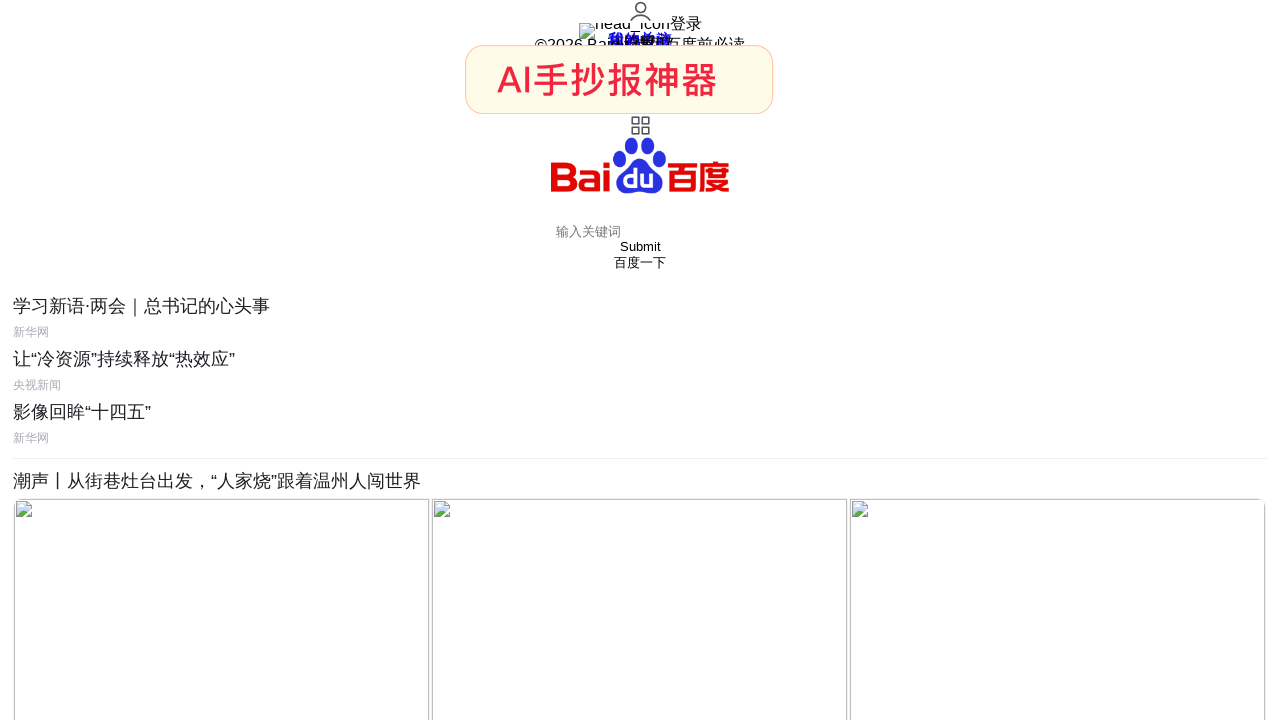

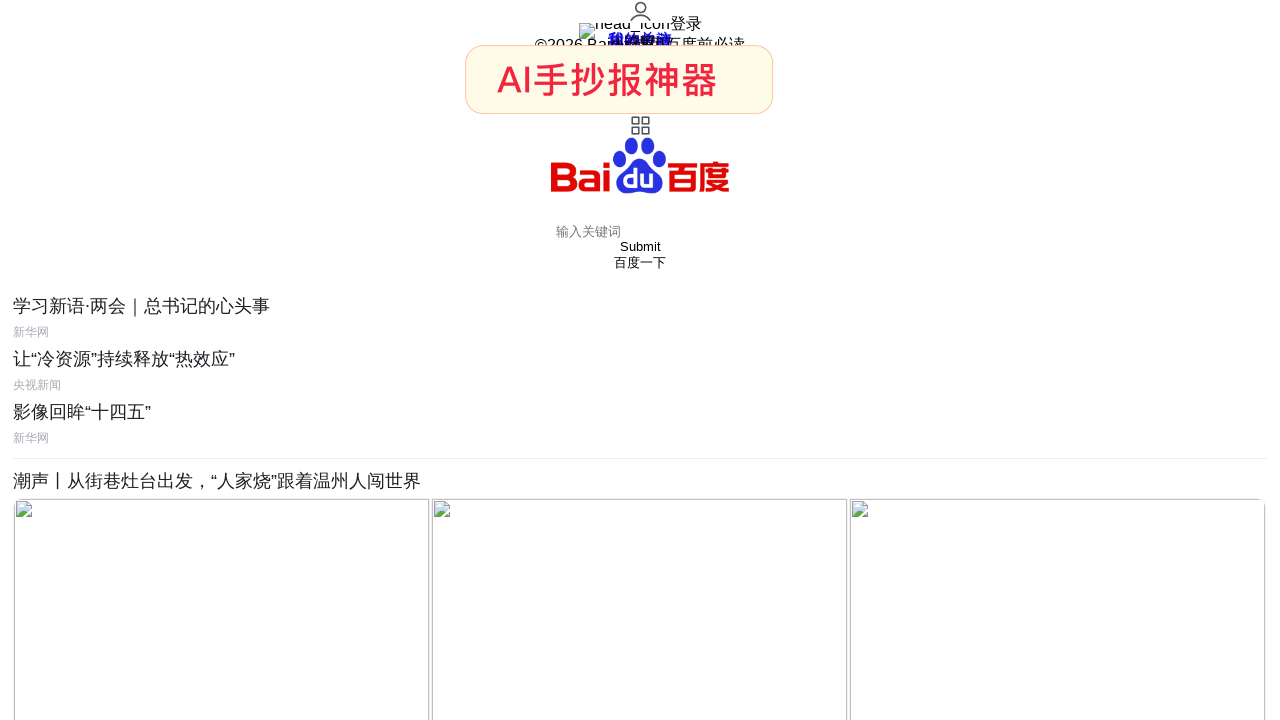